Tests the horizontal slider functionality by navigating to the slider page, adjusting the slider value using JavaScript, and verifying the slider interaction works correctly.

Starting URL: https://the-internet.herokuapp.com/

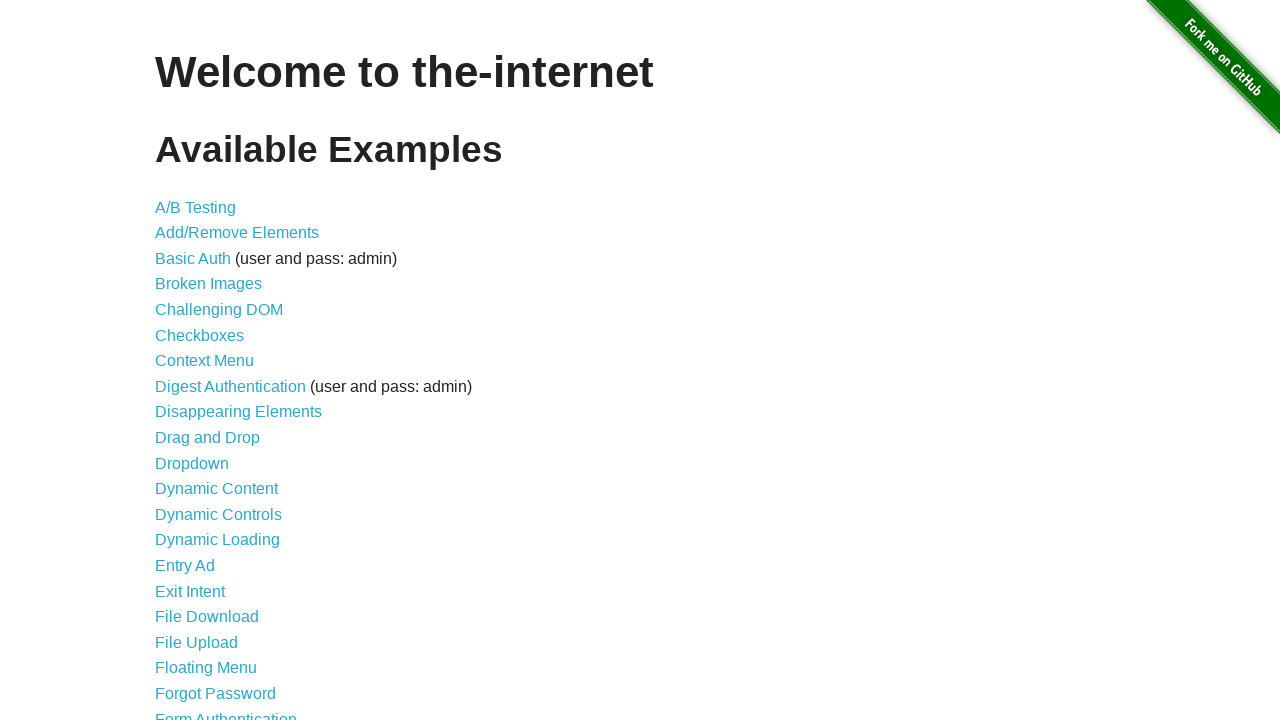

Clicked on the Horizontal Slider link at (214, 361) on a[href='/horizontal_slider']
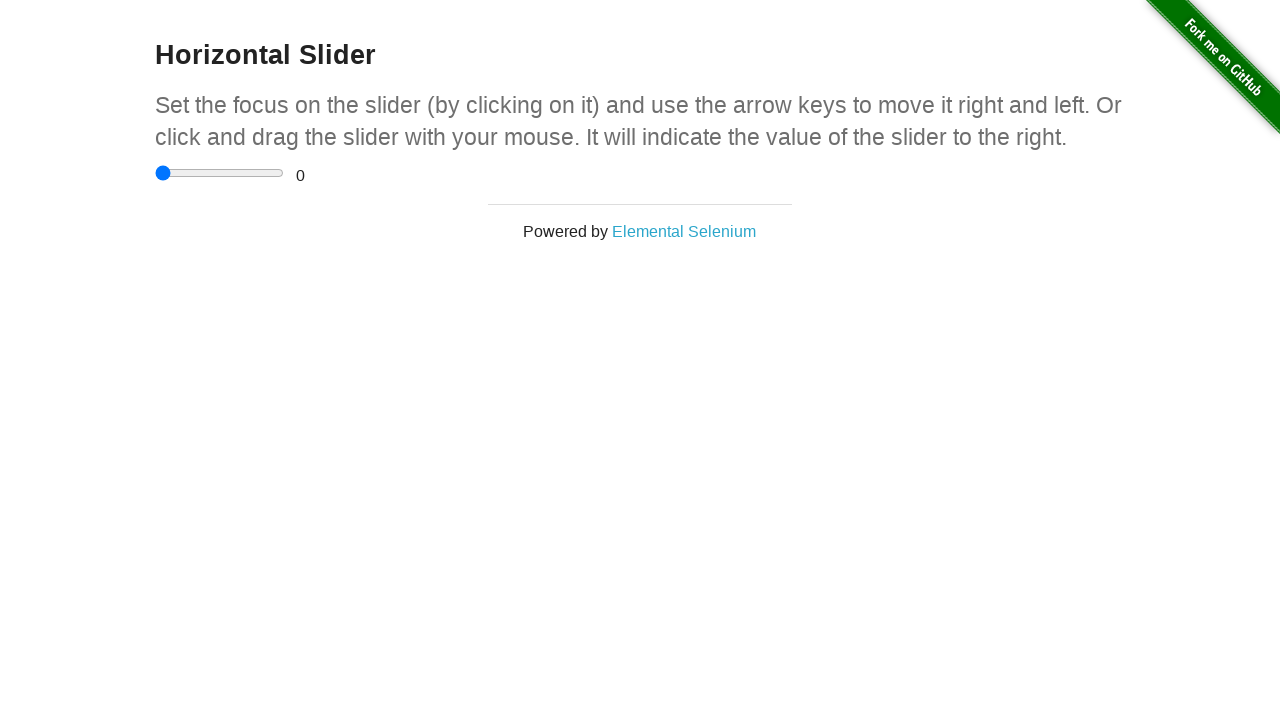

Horizontal Slider page loaded successfully
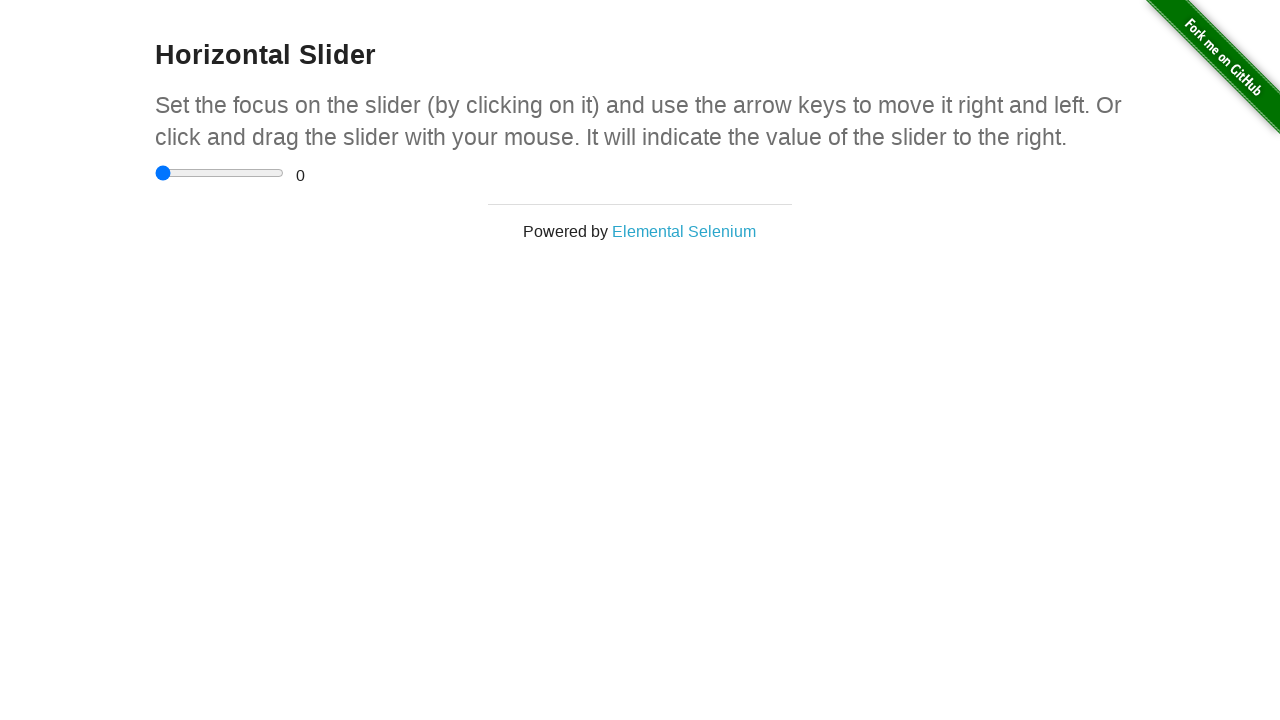

Set slider value to 3.5 using JavaScript
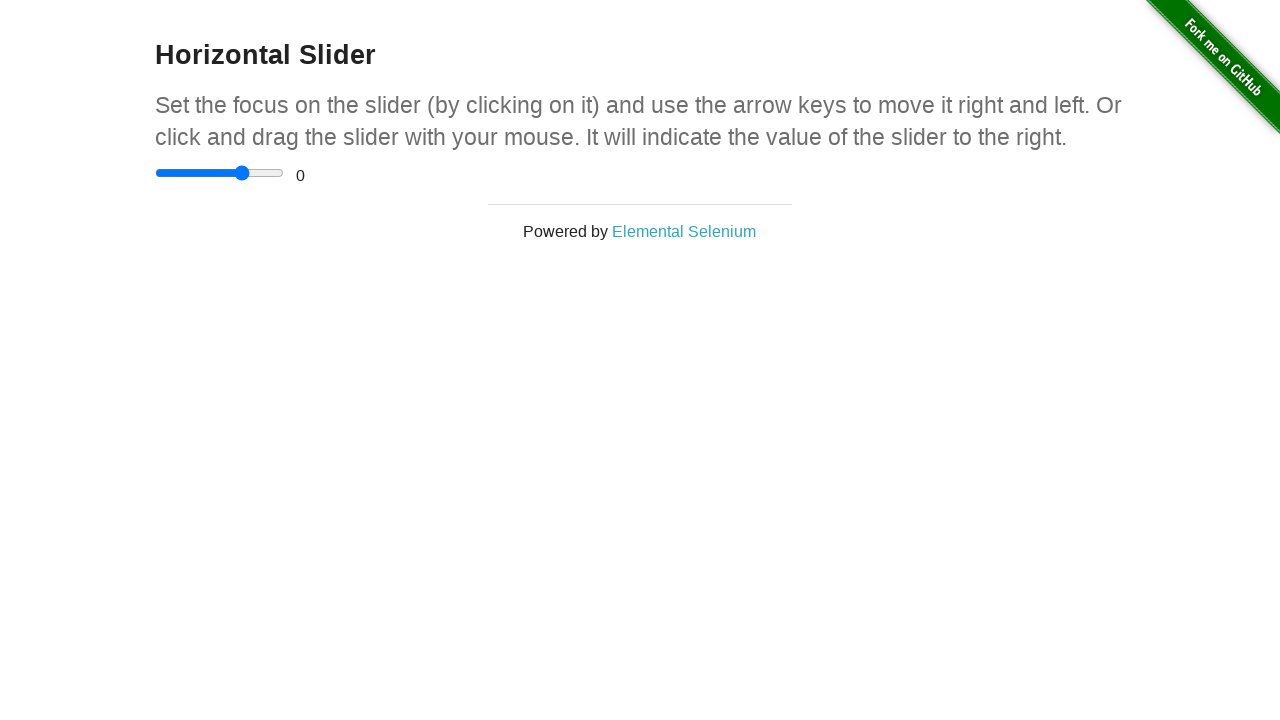

Dispatched input event to trigger slider value update
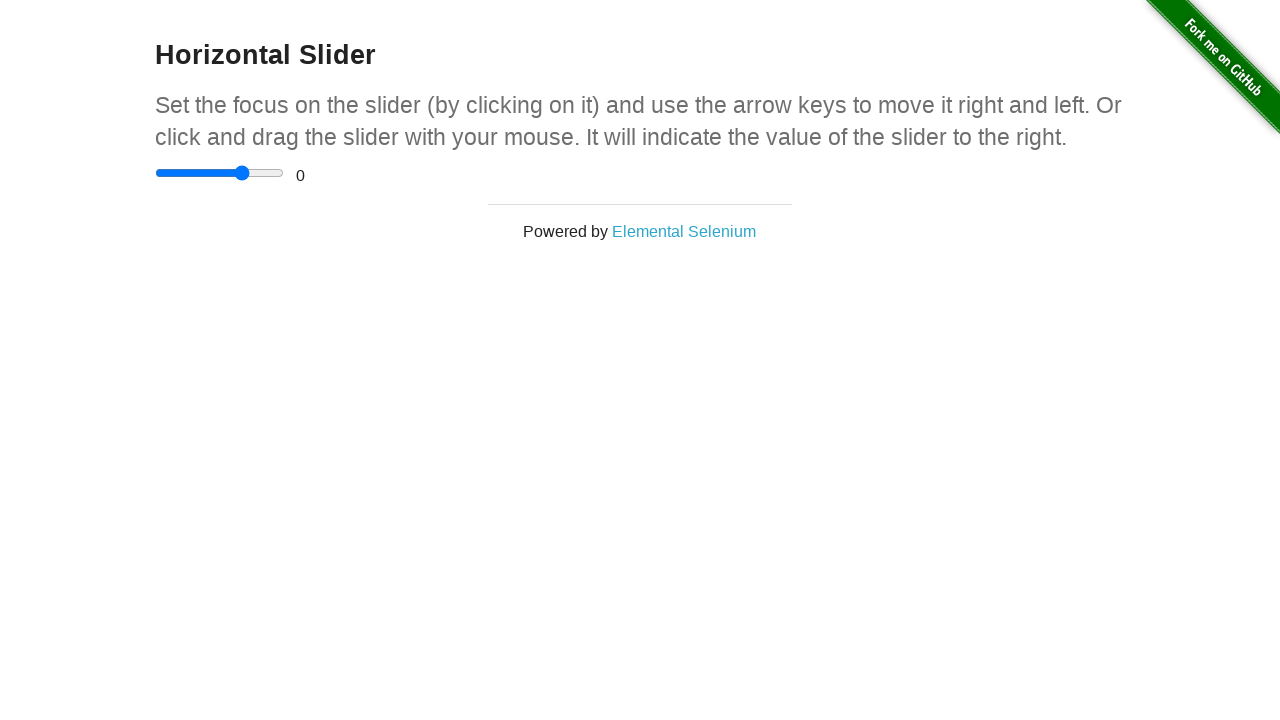

Range value display element is visible and loaded
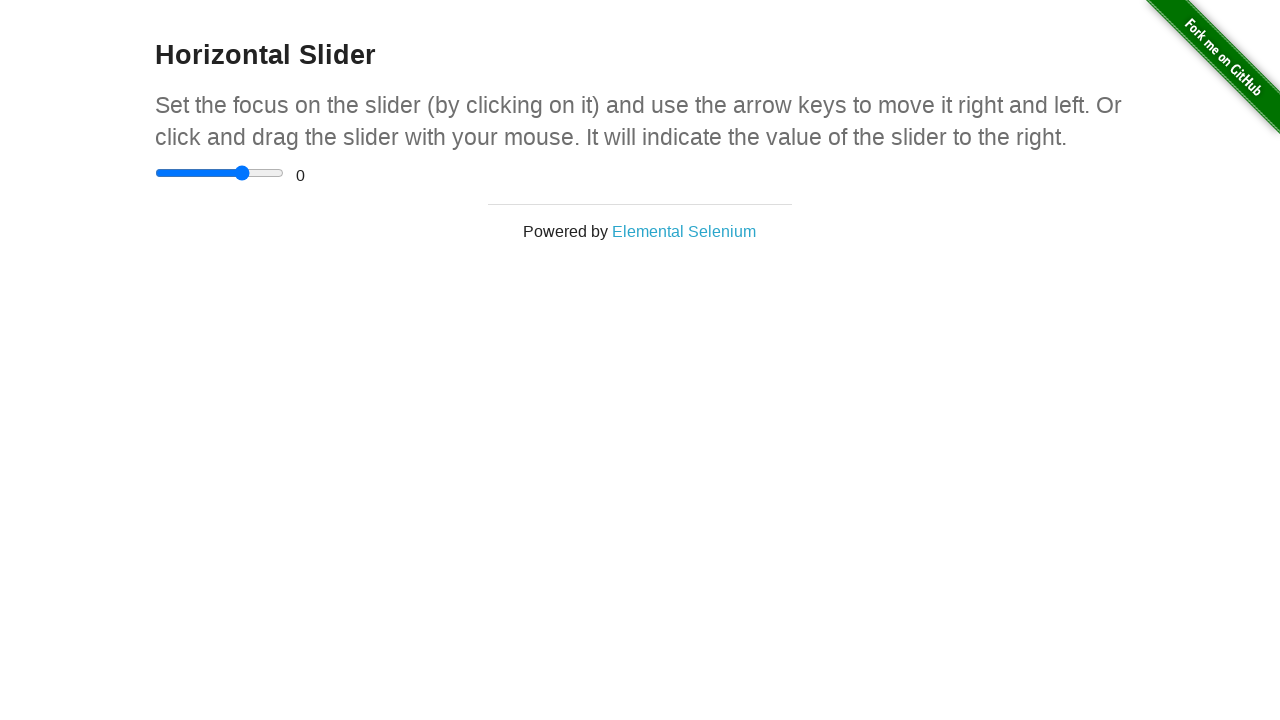

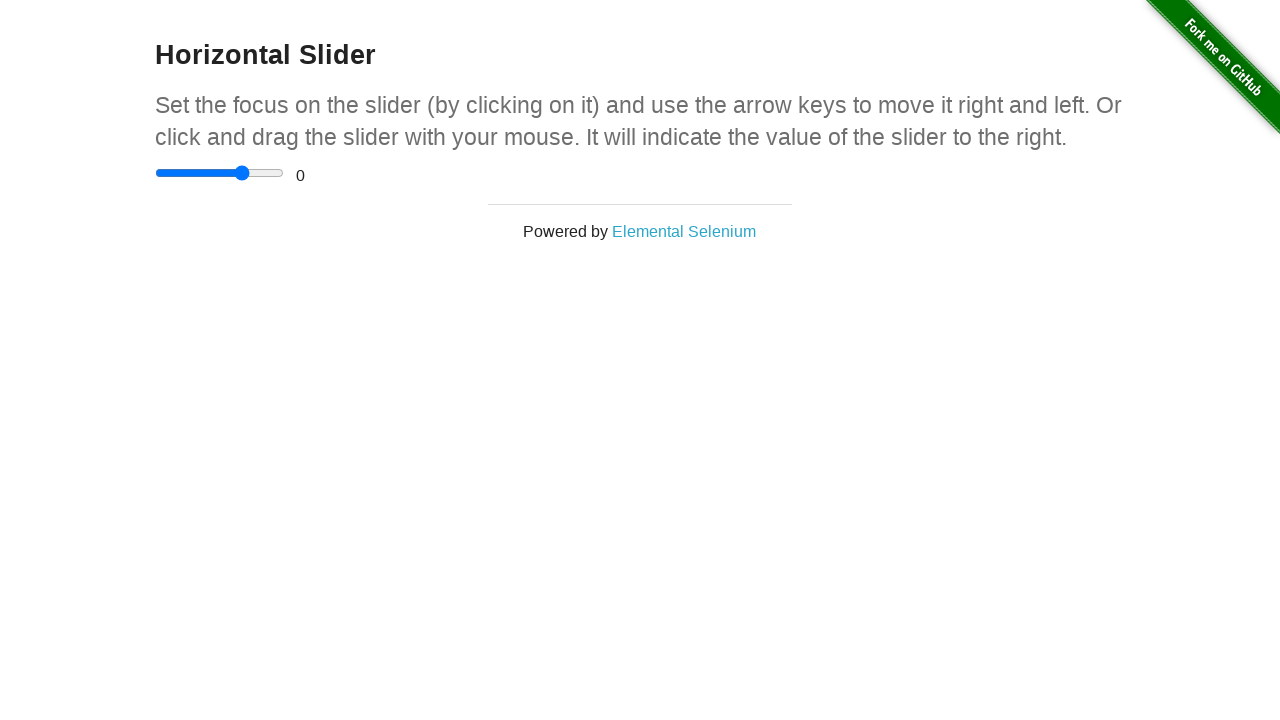